Tests drag and drop functionality by dragging an element from source to target location within an iframe

Starting URL: https://jqueryui.com/droppable/

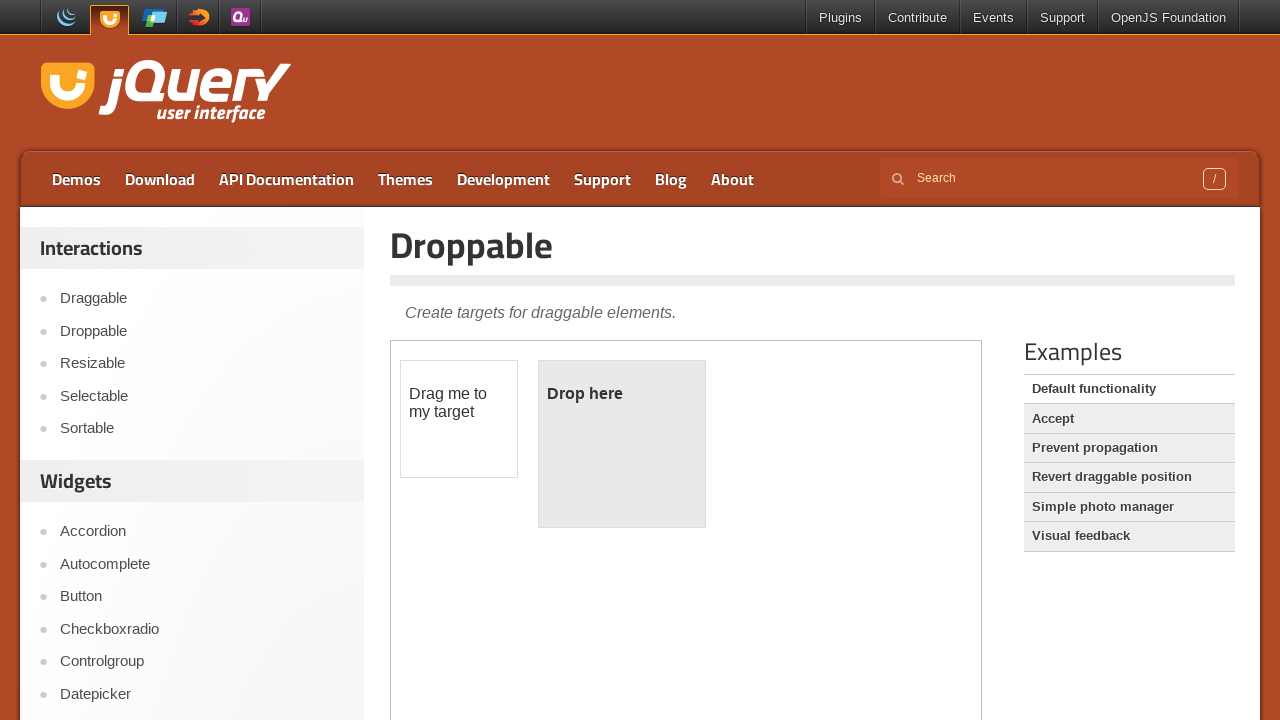

Located the iframe containing drag and drop demo
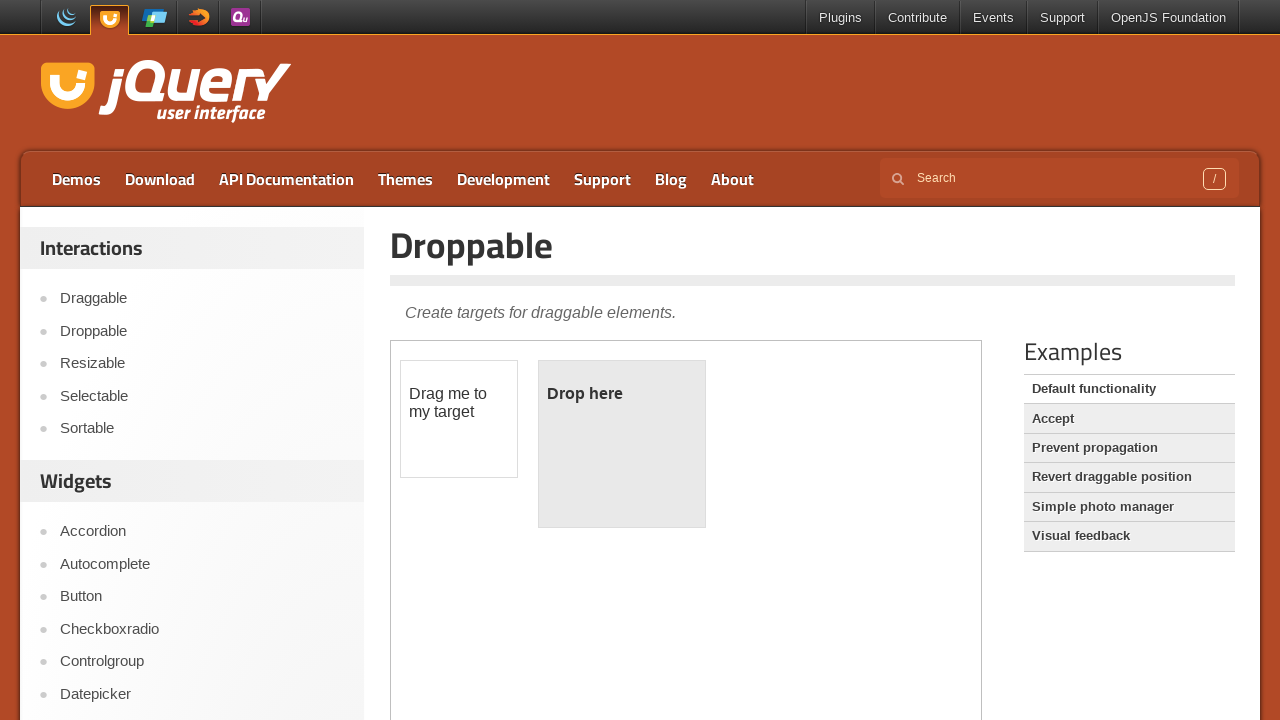

Waited 2 seconds for iframe to load
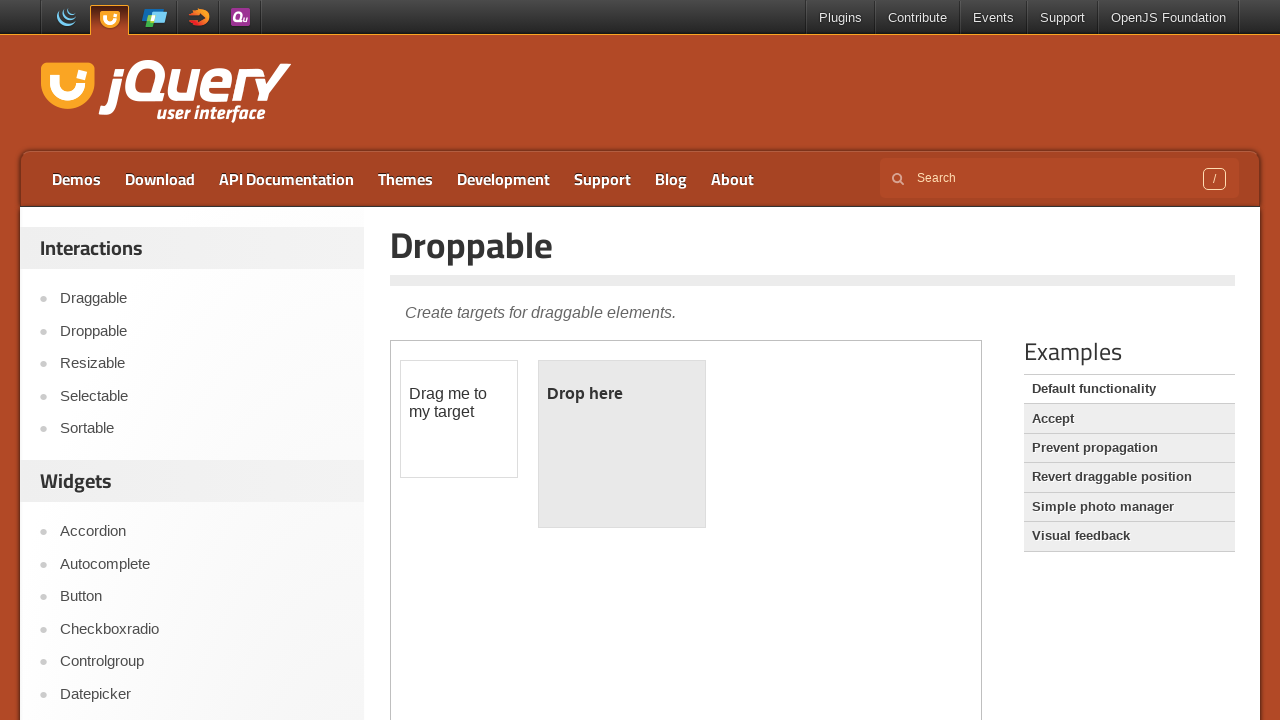

Located the draggable element
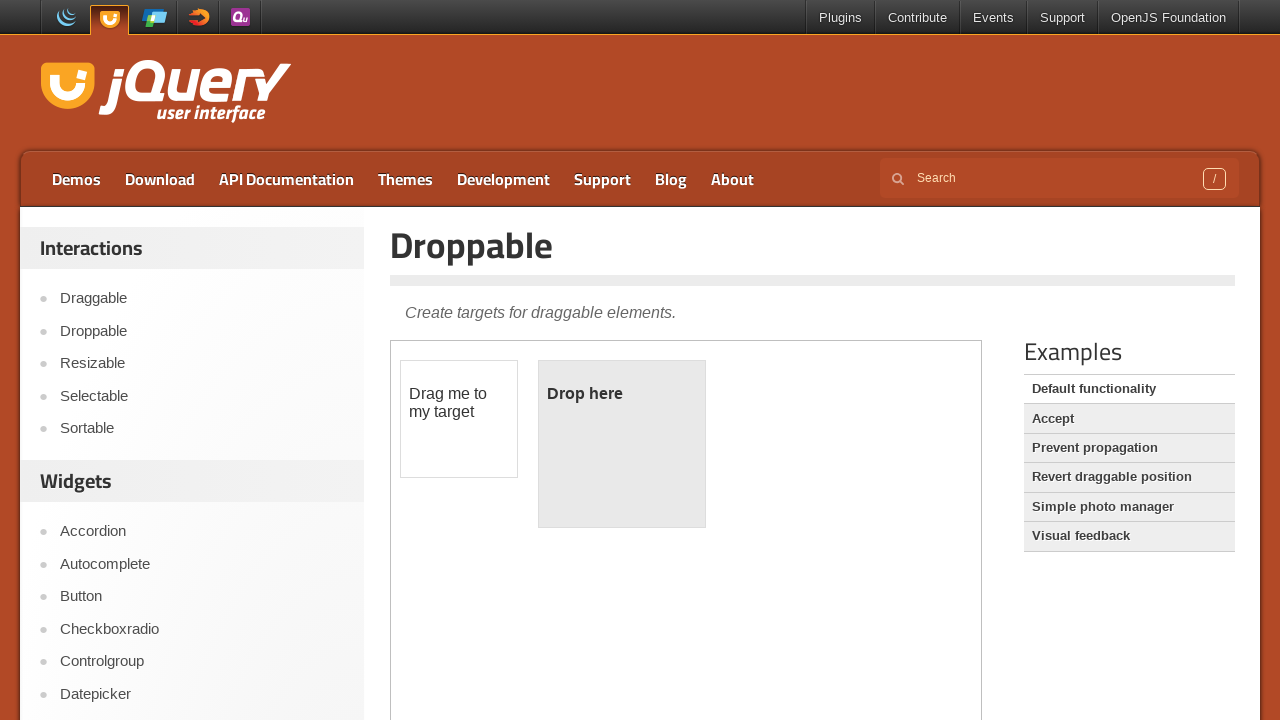

Located the droppable target area
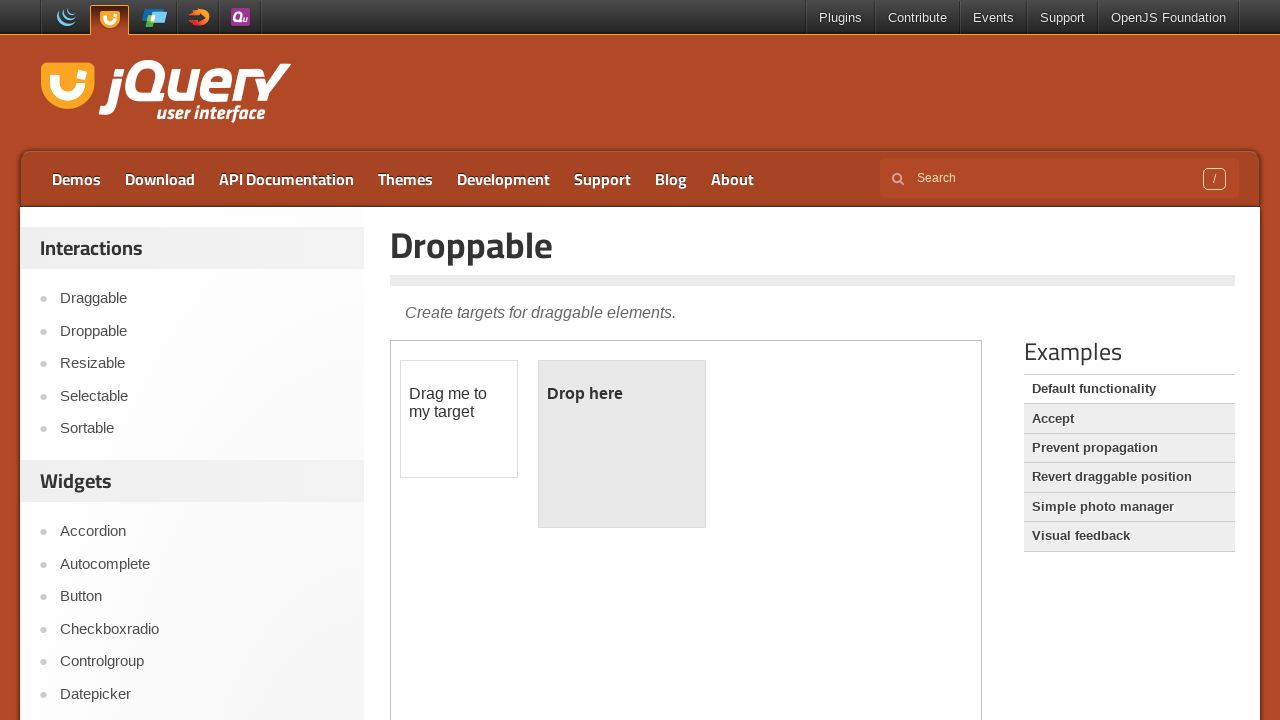

Dragged draggable element to droppable area at (622, 444)
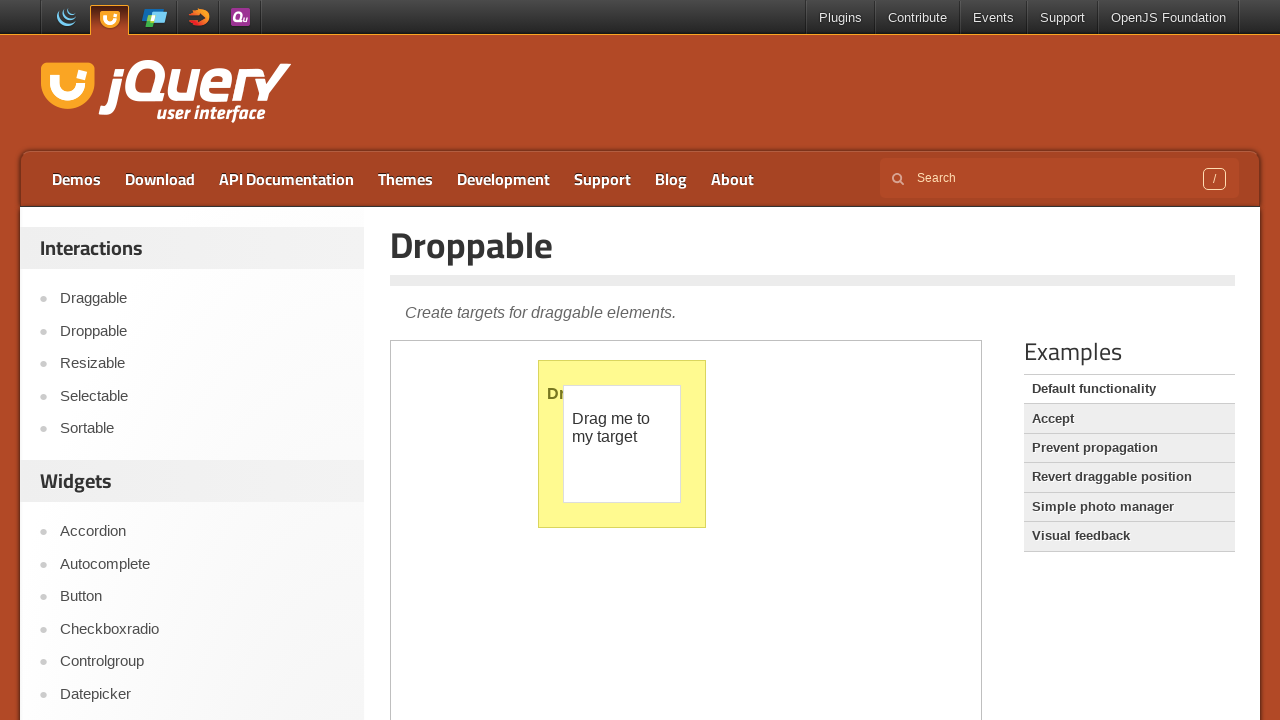

Waited 2 seconds for drag and drop operation to complete
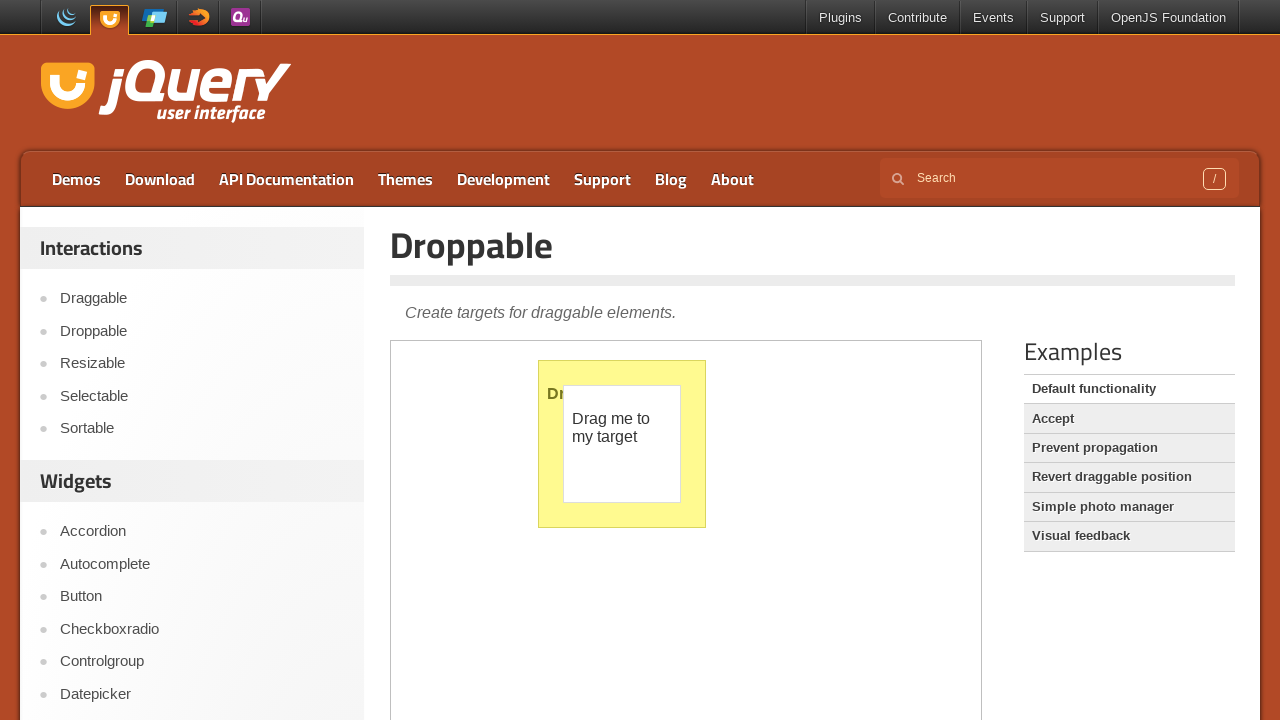

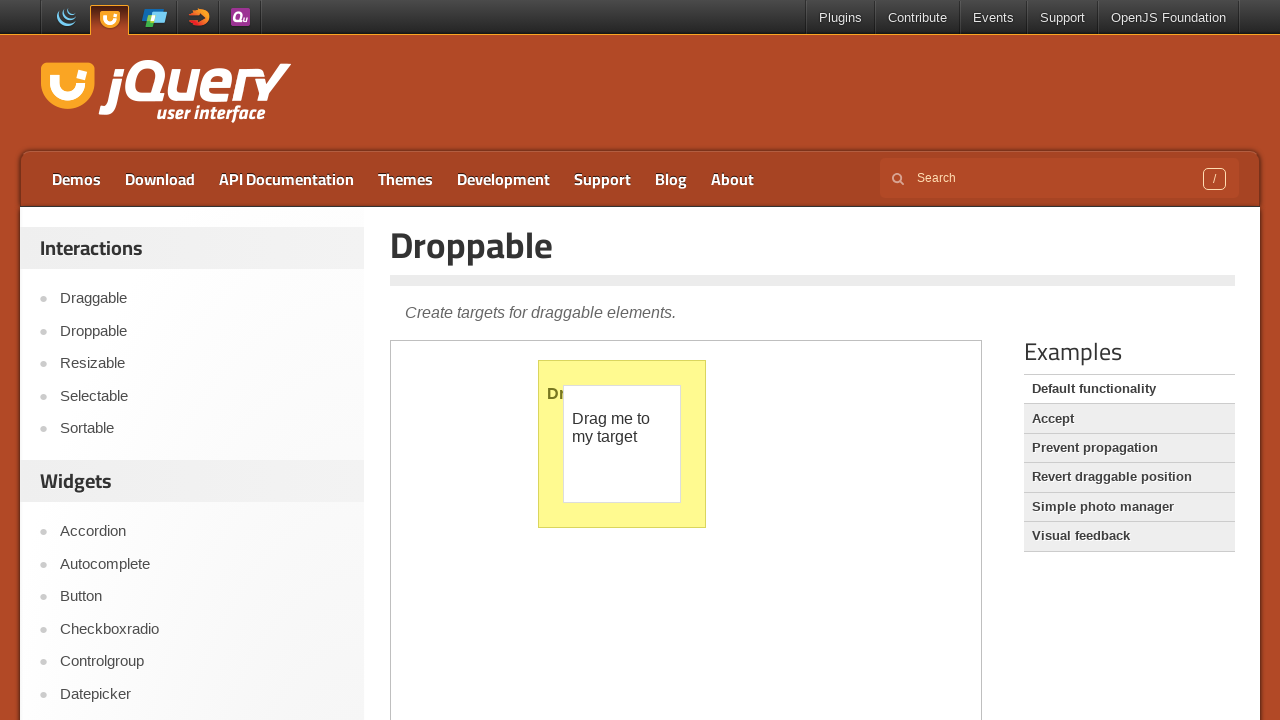